Opens the CNBC website homepage to verify it loads successfully

Starting URL: https://www.cnbc.com/

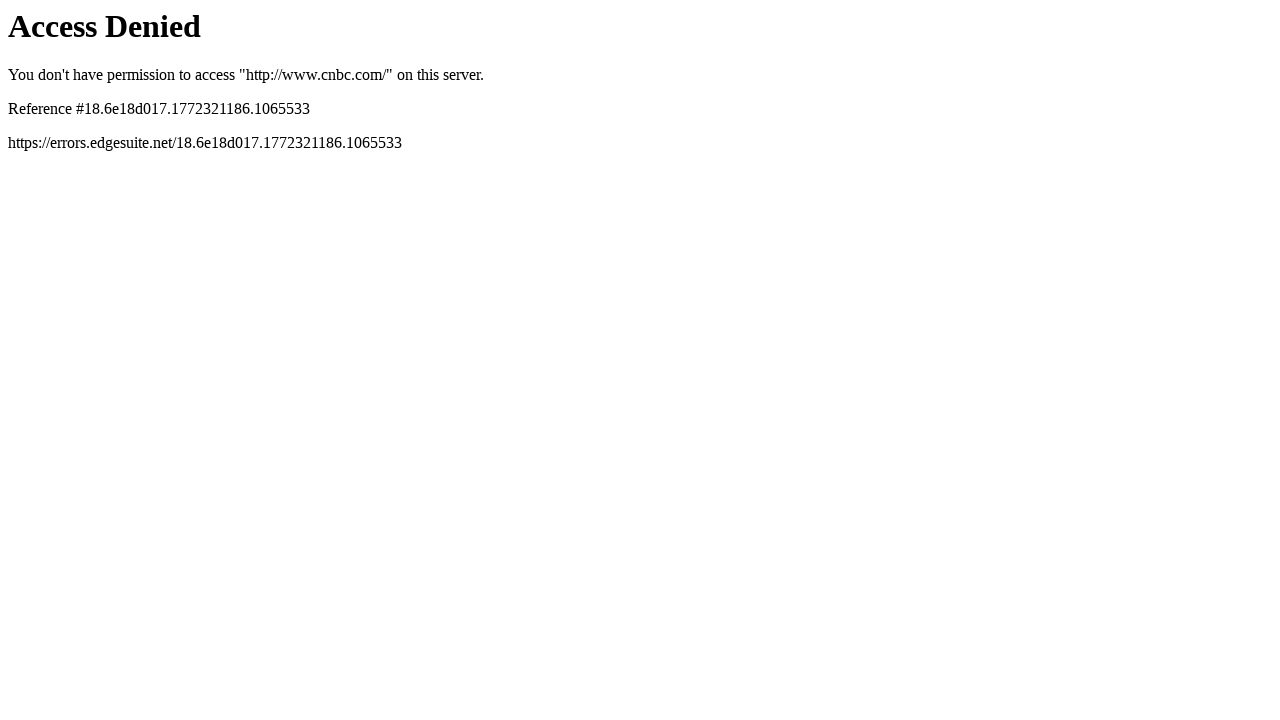

Navigated to CNBC homepage at https://www.cnbc.com/
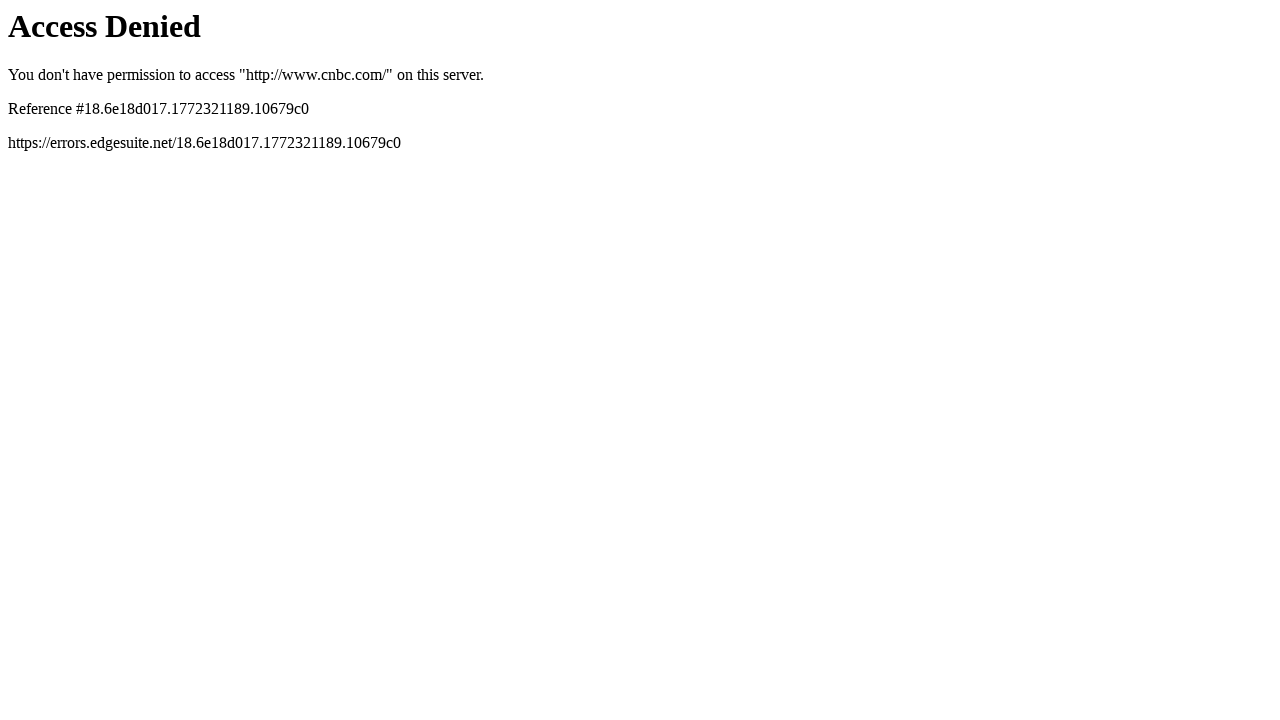

CNBC homepage DOM content loaded successfully
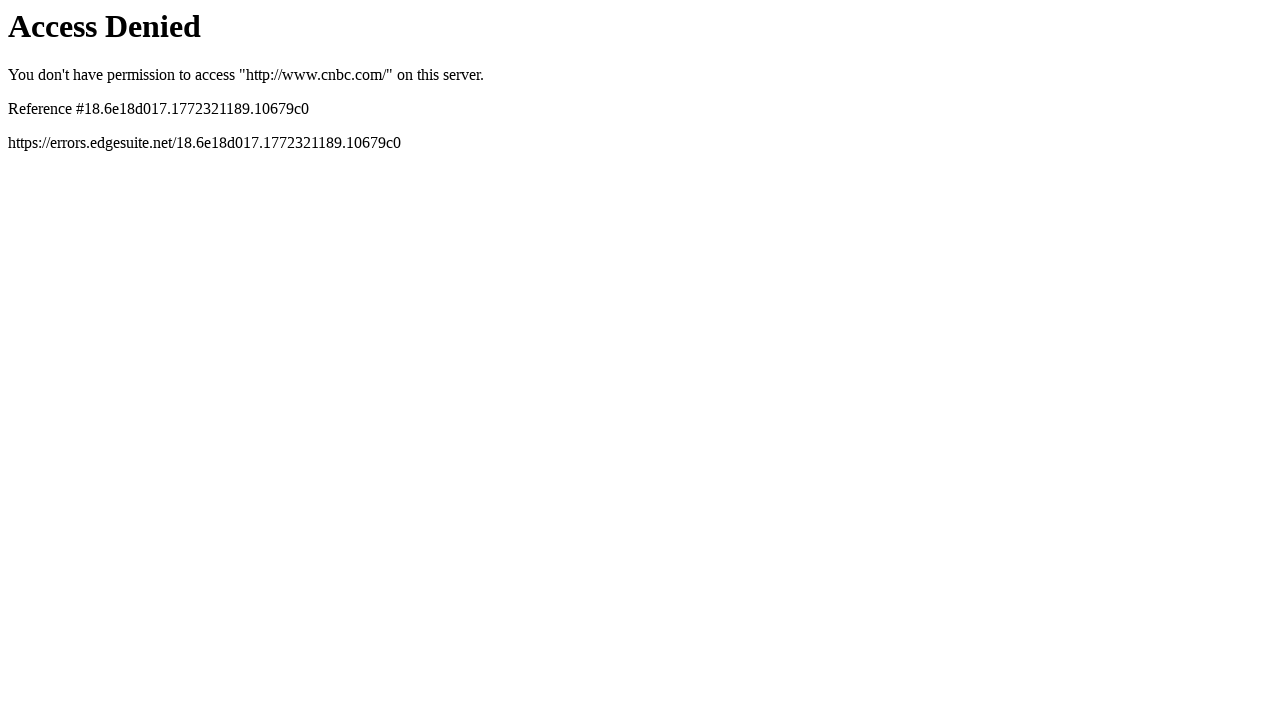

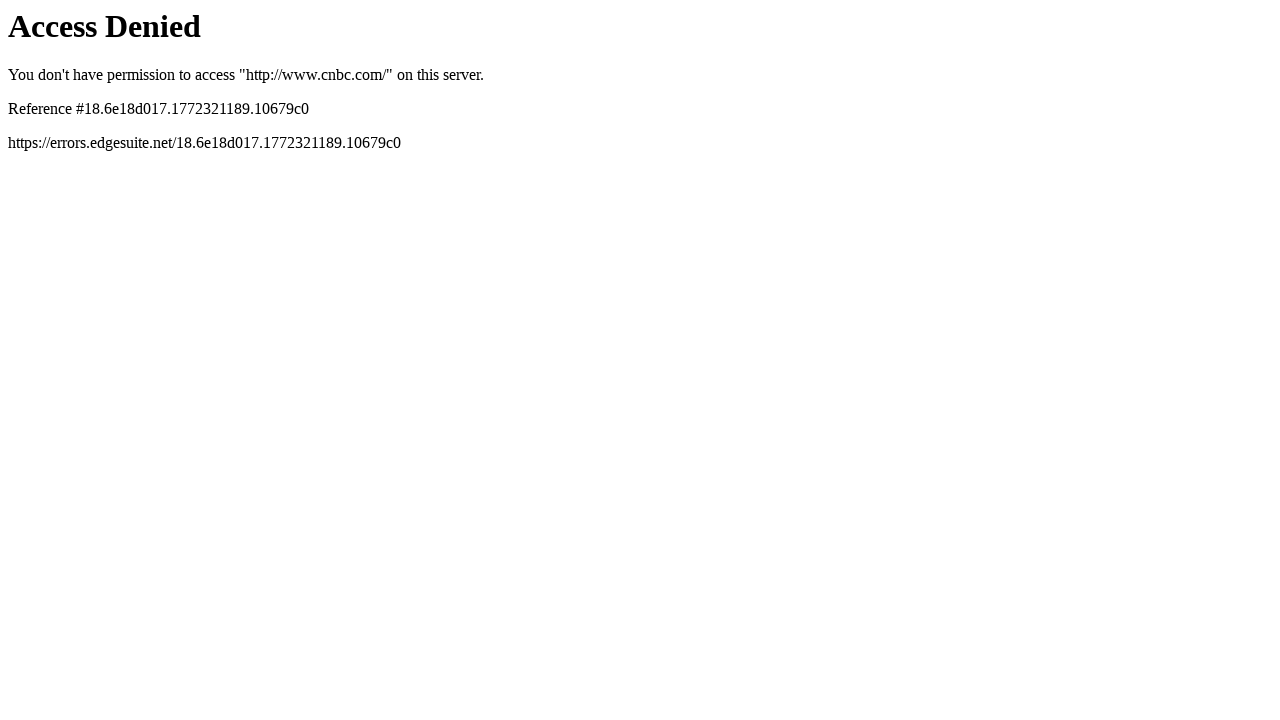